Tests adding Broccoli with negative quantity to cart and verifies that the quantity in cart is not negative

Starting URL: https://rahulshettyacademy.com/seleniumPractise#/

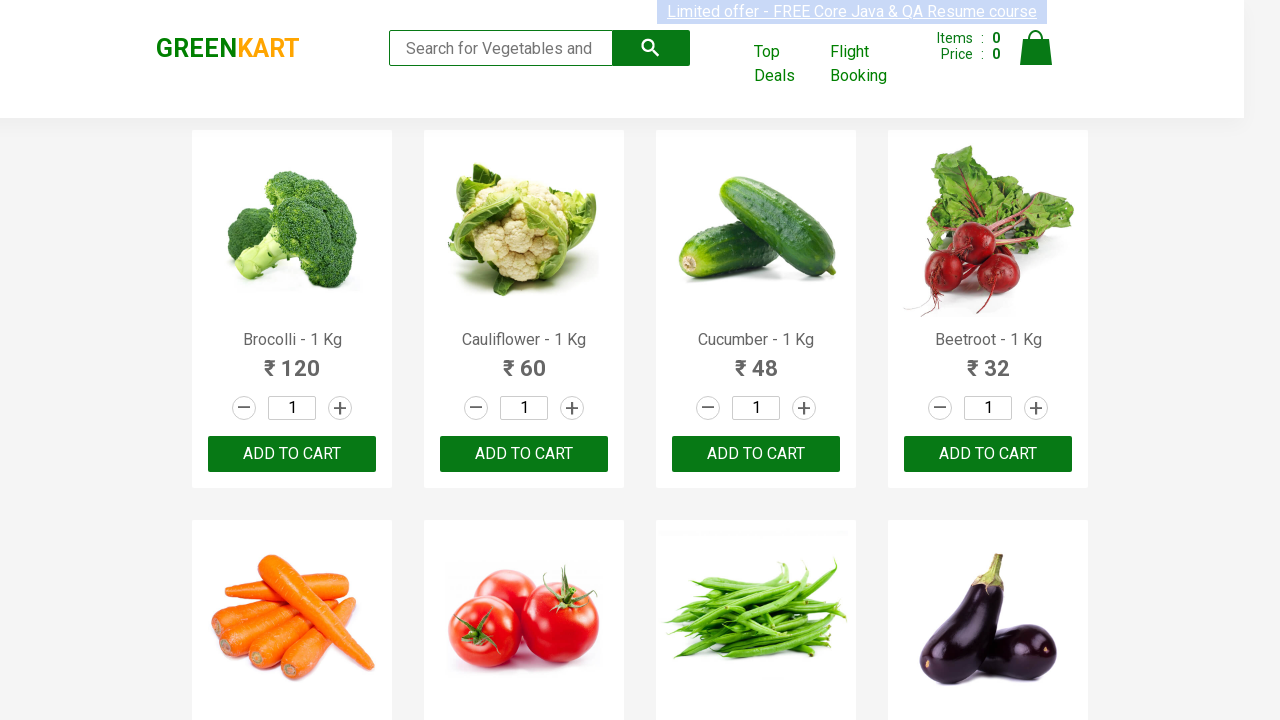

Filled search field with 'Brocolli - 1 Kg' on .search-keyword
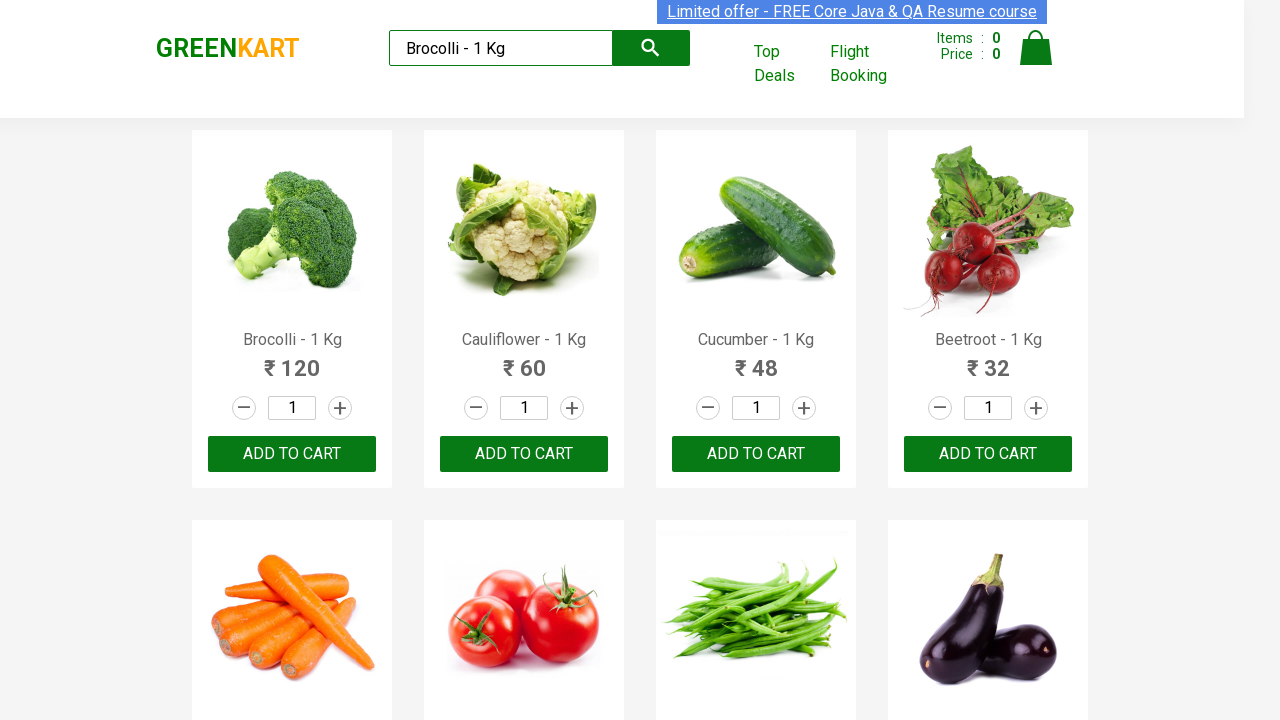

Waited for search results to filter
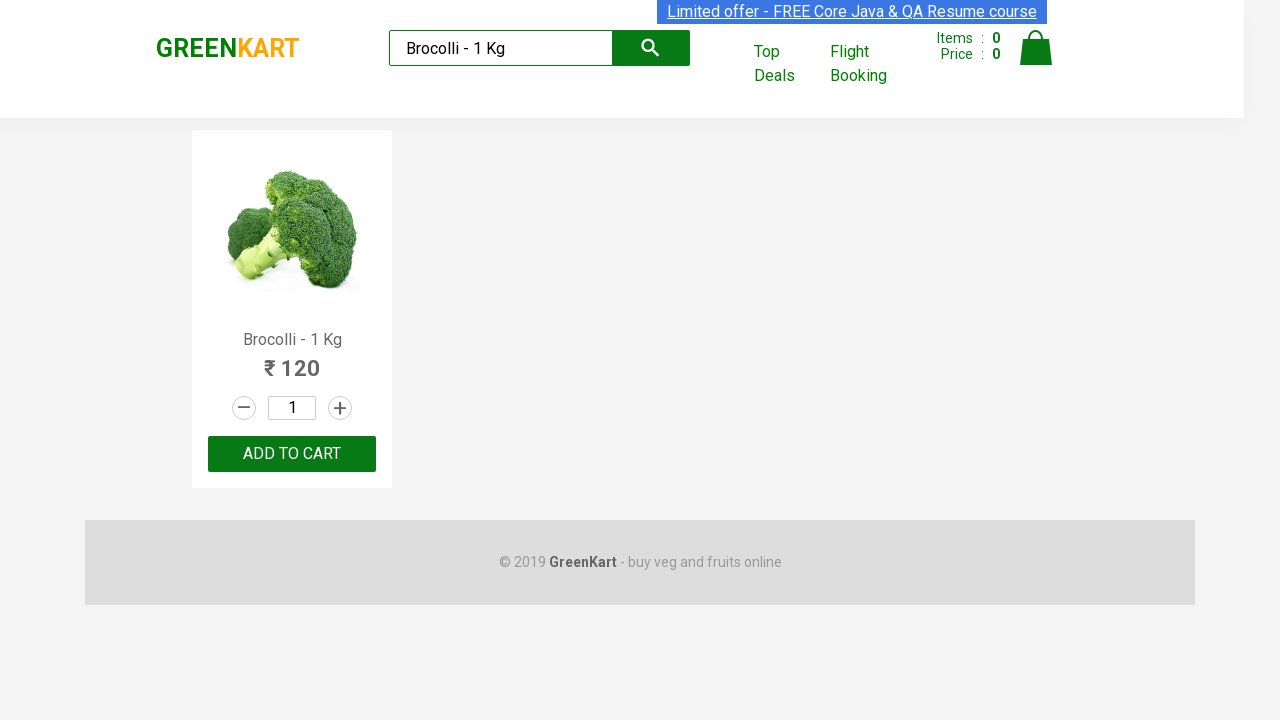

Located quantity input field for first product
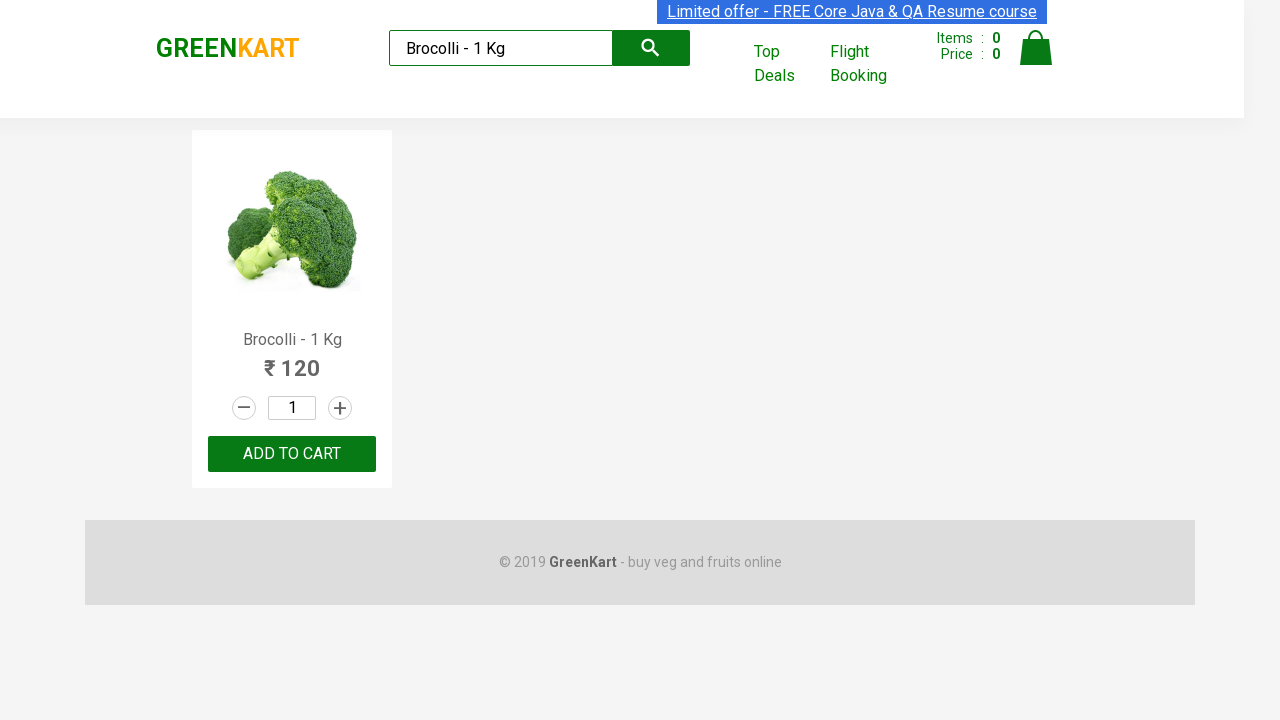

Cleared quantity input field on .products .product >> nth=0 >> input[type=number]
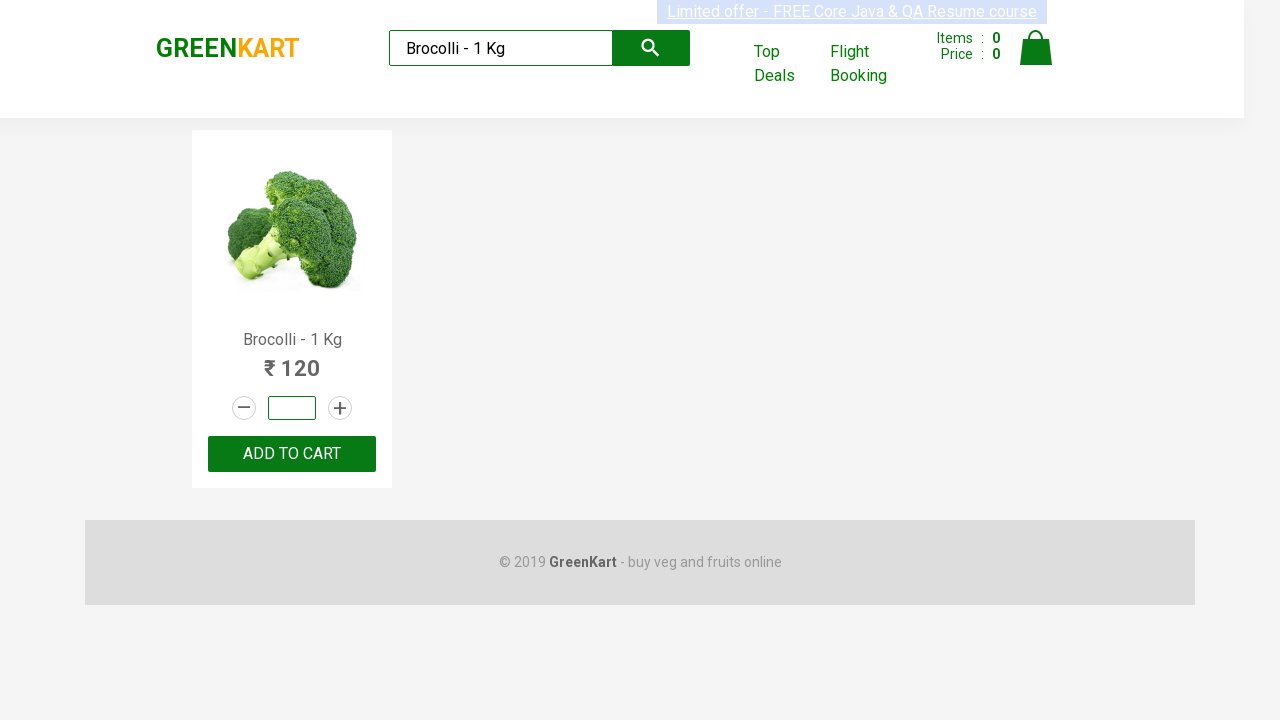

Entered negative quantity value '-1' in quantity field on .products .product >> nth=0 >> input[type=number]
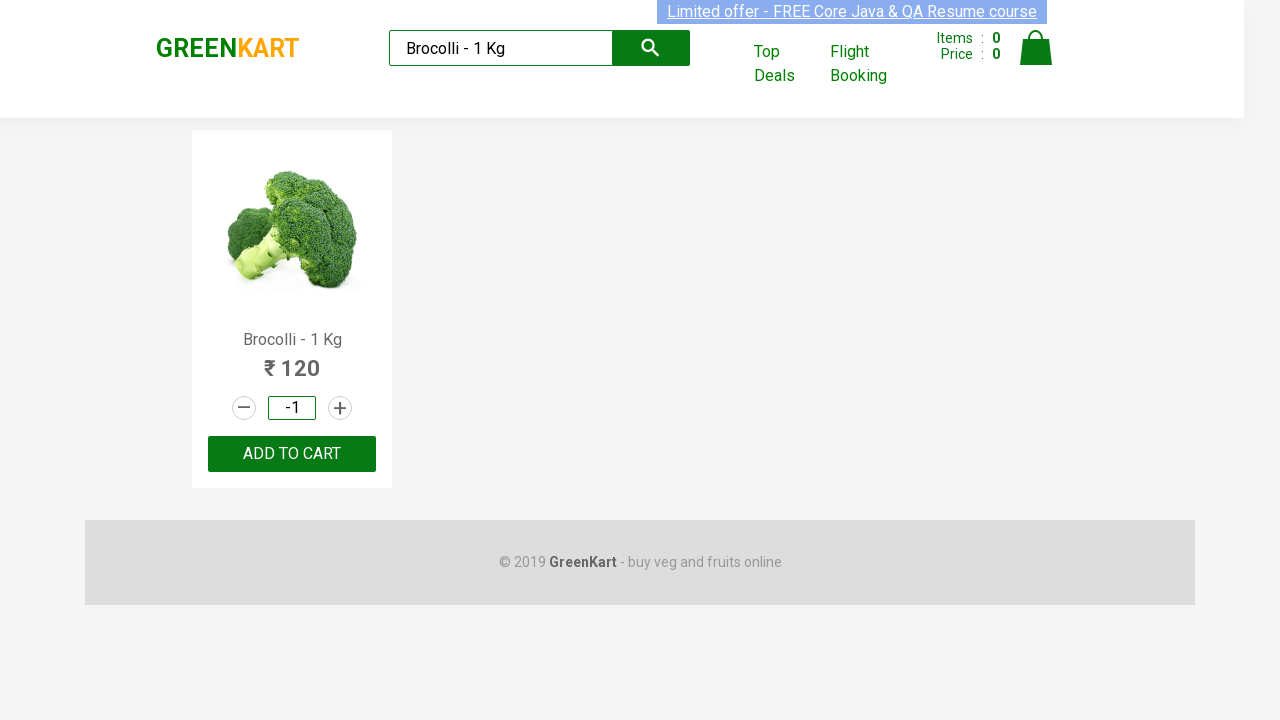

Clicked ADD TO CART button for Broccoli - 1 Kg at (292, 454) on .product:has(.product-name:has-text('Brocolli - 1 Kg')) >> .product-action butto
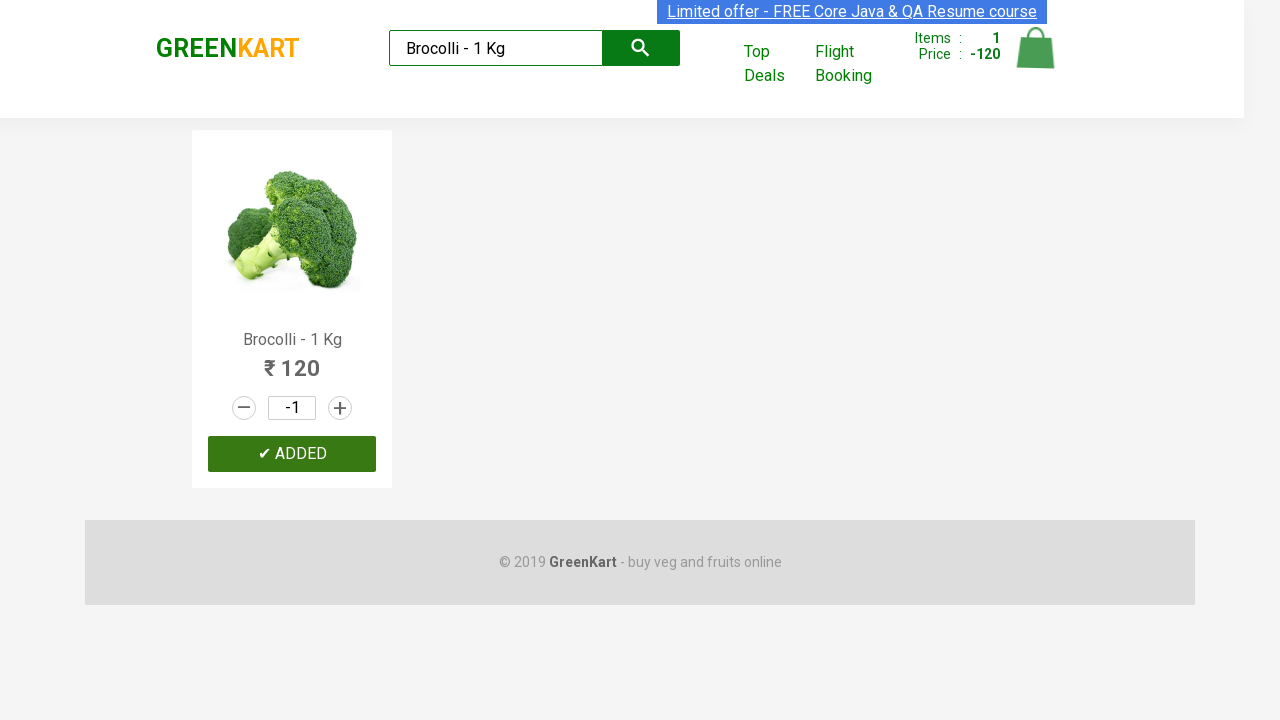

Opened shopping cart at (1036, 59) on .cart-icon
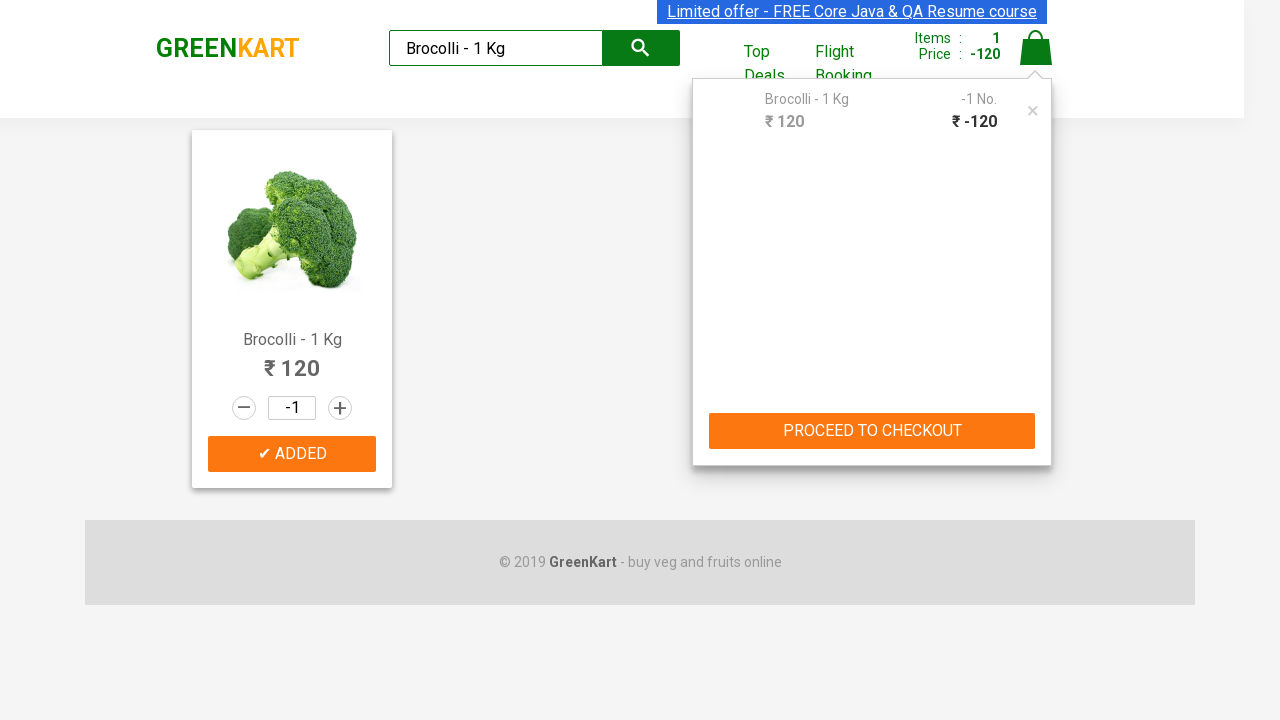

Retrieved quantity text from cart
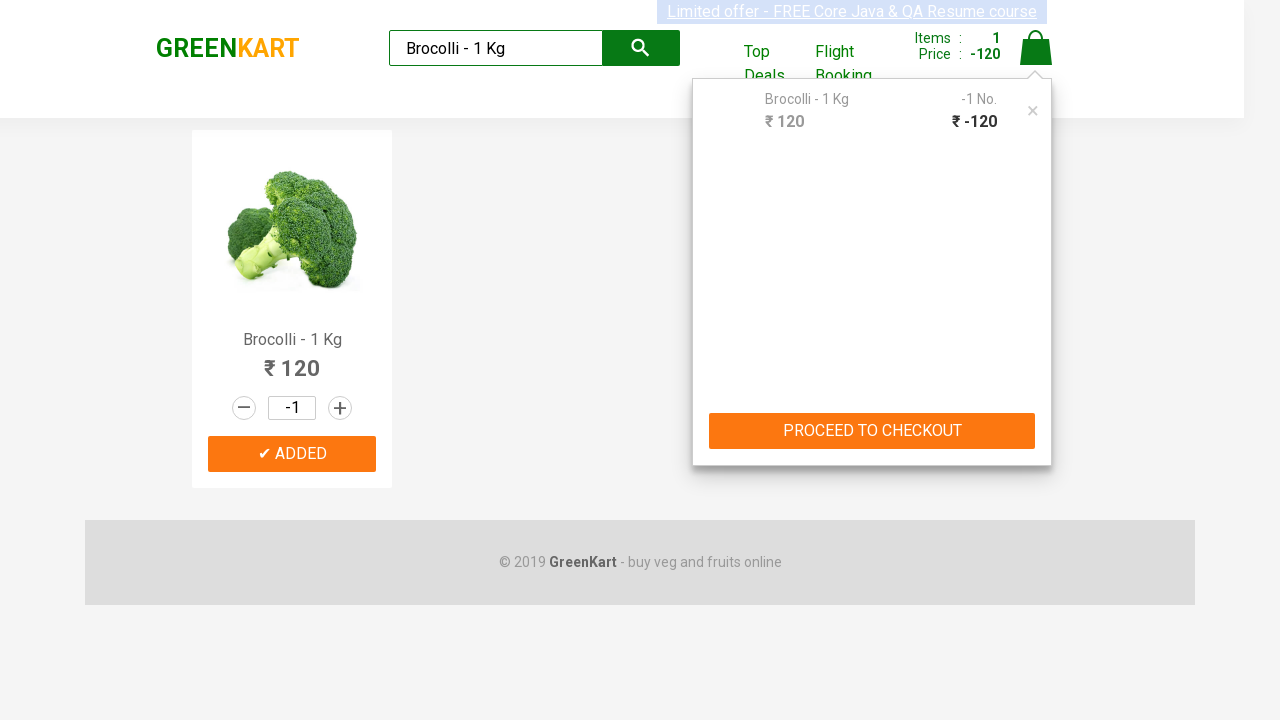

Parsed quantity value: 0
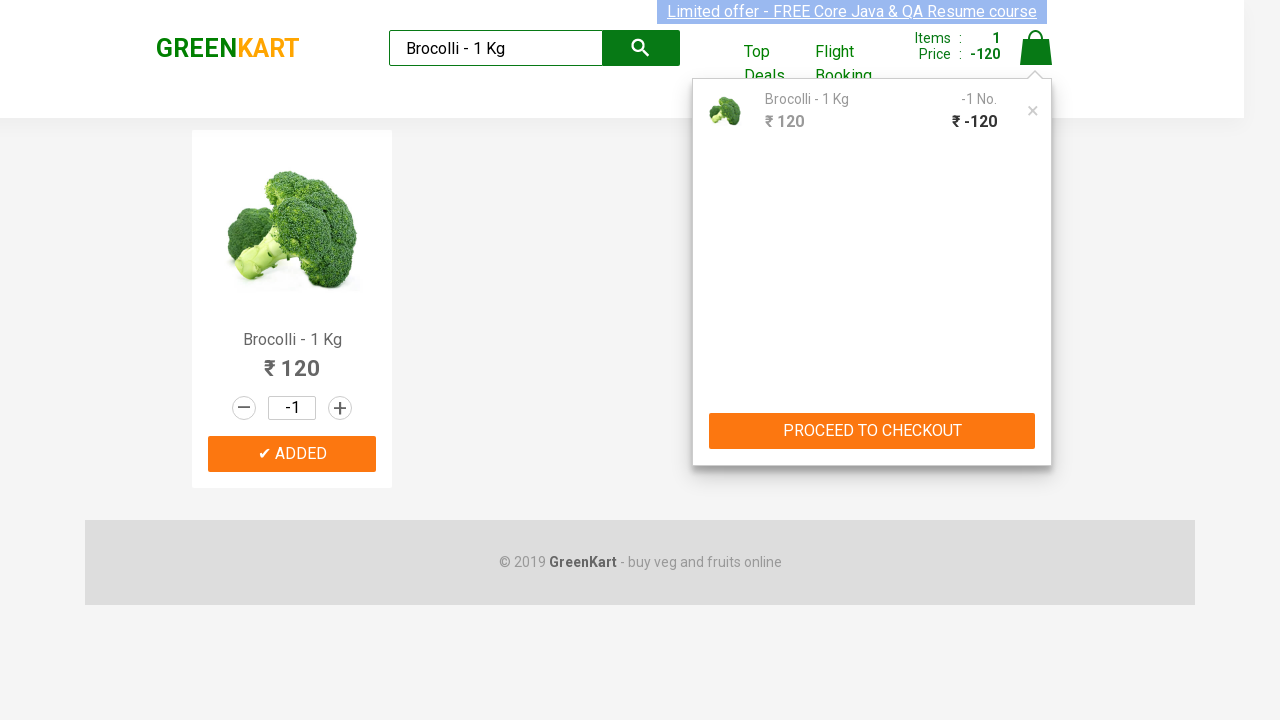

Verified that quantity is not negative (quantity=0)
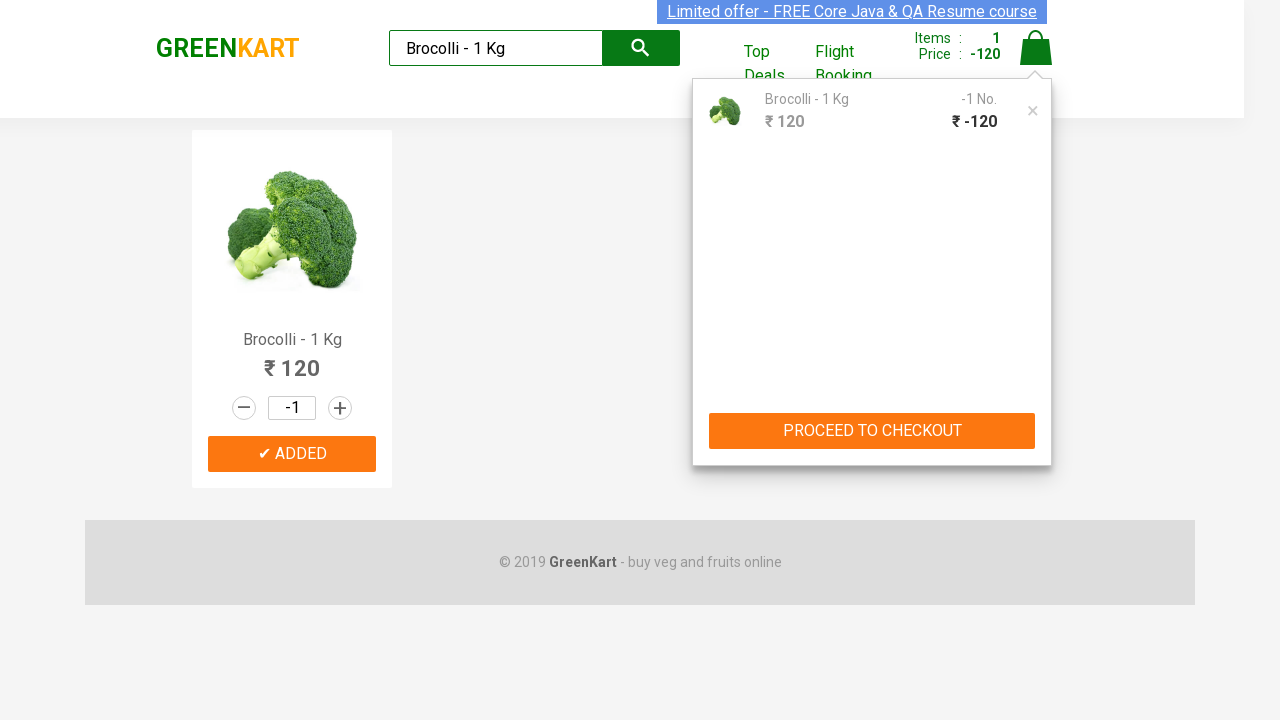

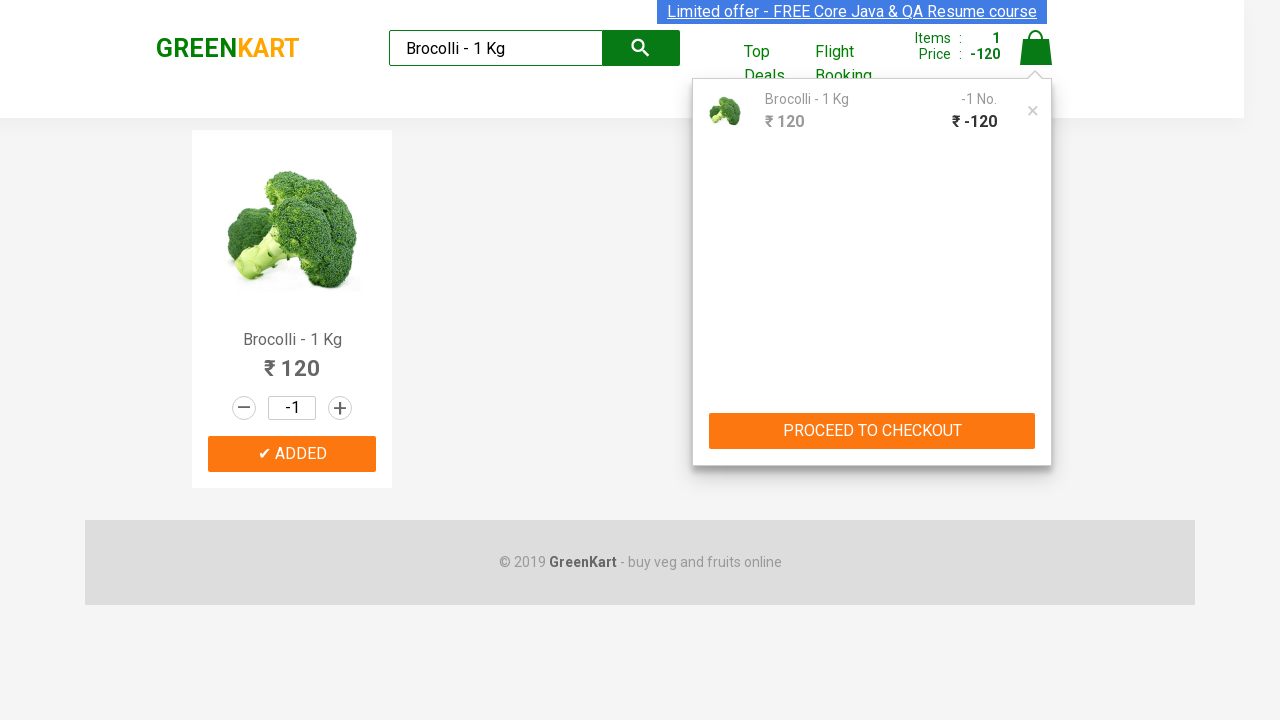